Navigates to syntaxtechs.com and verifies the page loads by checking the URL and title are accessible

Starting URL: http://syntaxtechs.com

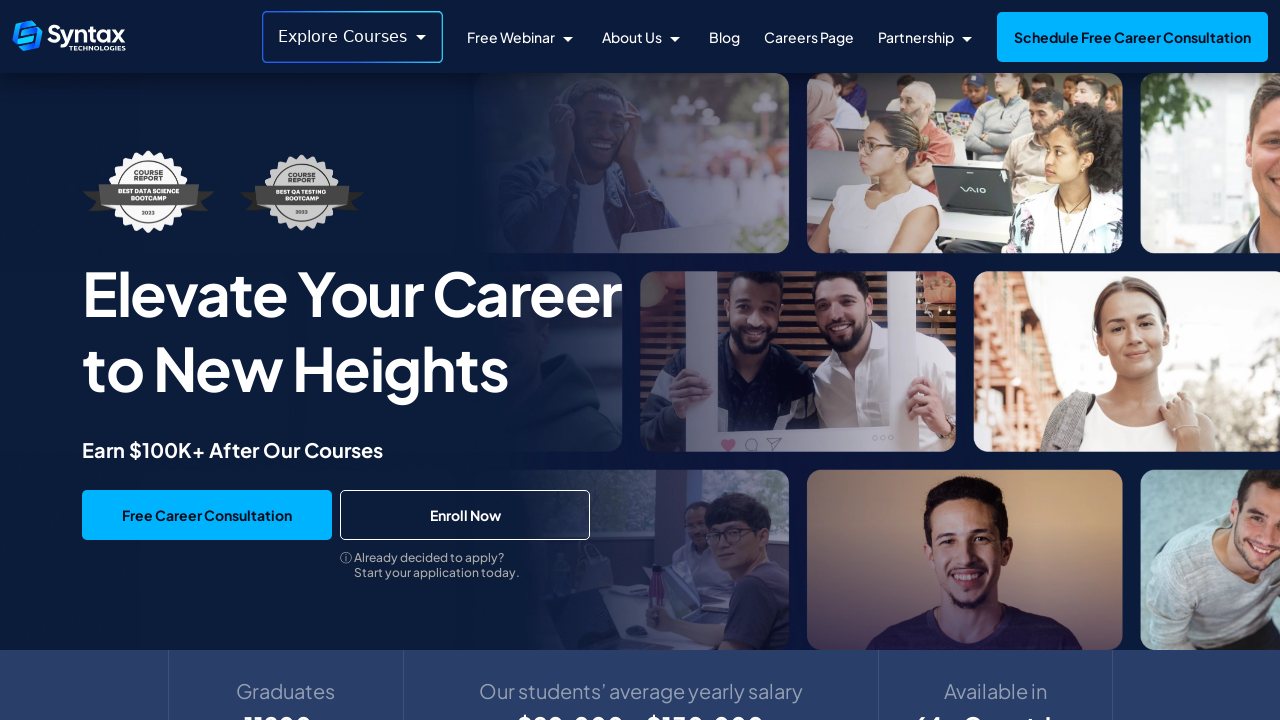

Waited for page to reach domcontentloaded state
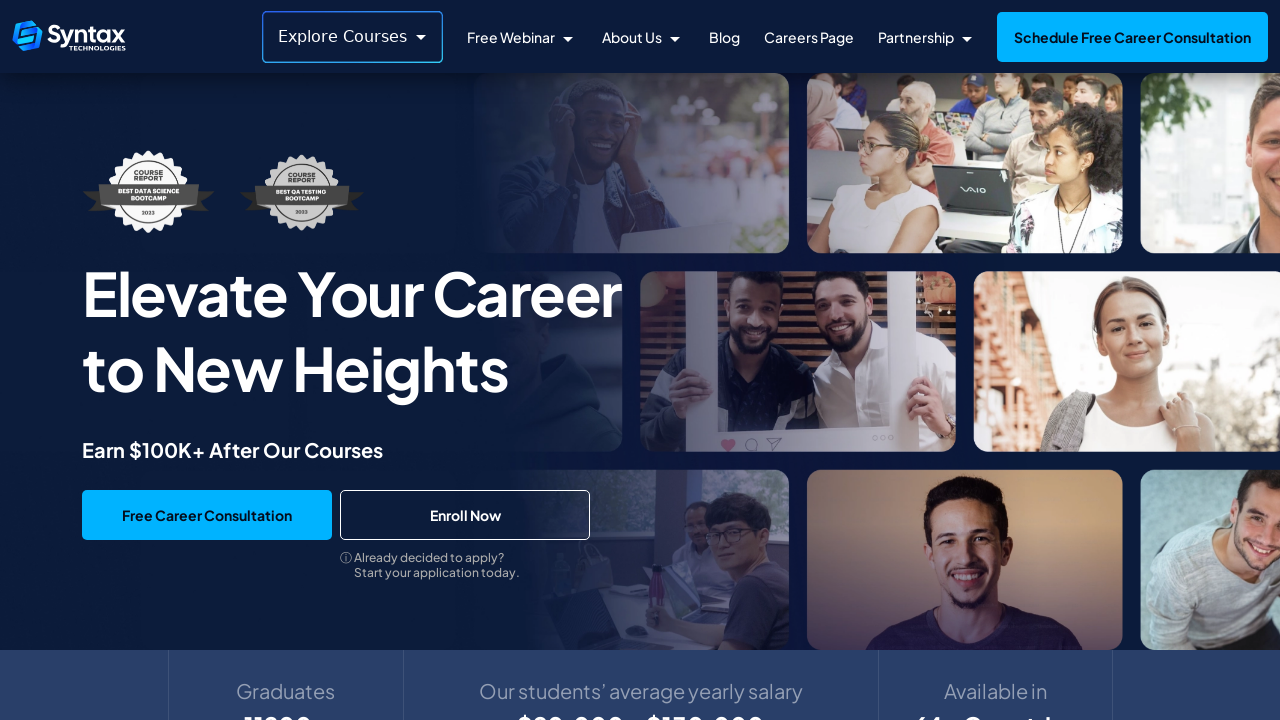

Retrieved current URL: https://www.syntaxtechs.com/
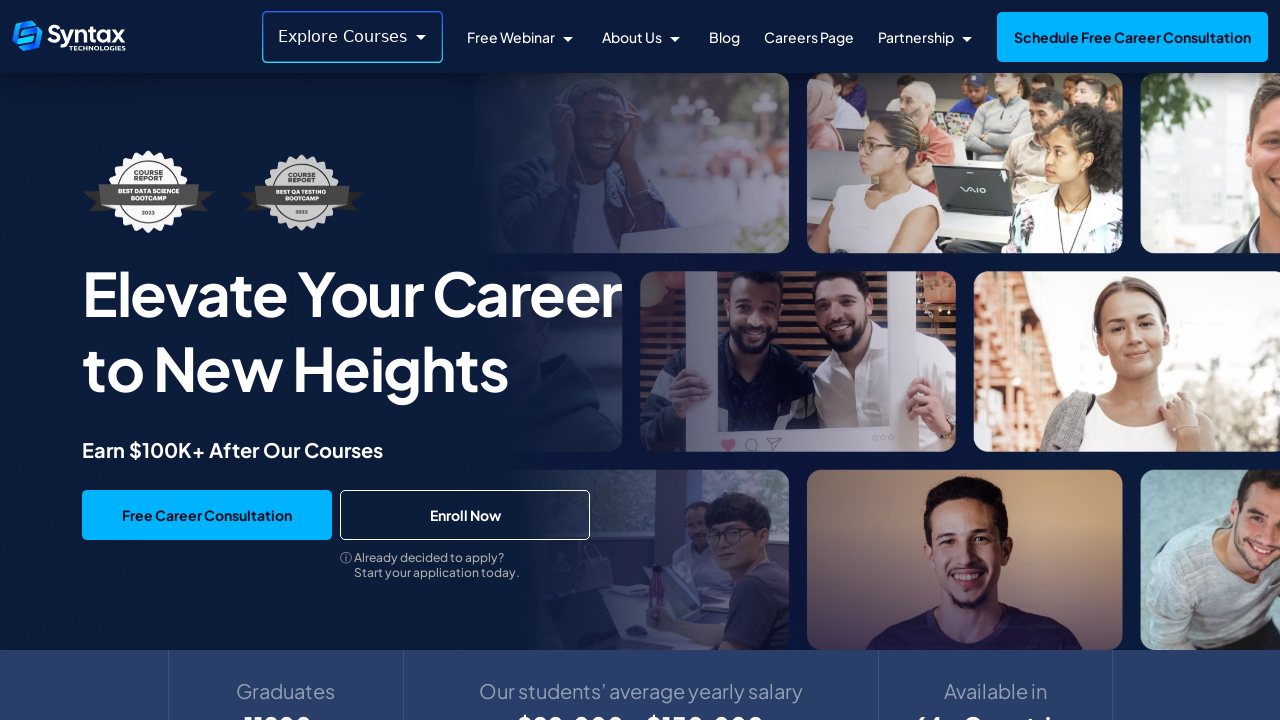

Retrieved page title: Syntax Technologies: Top Online Courses & Certifications
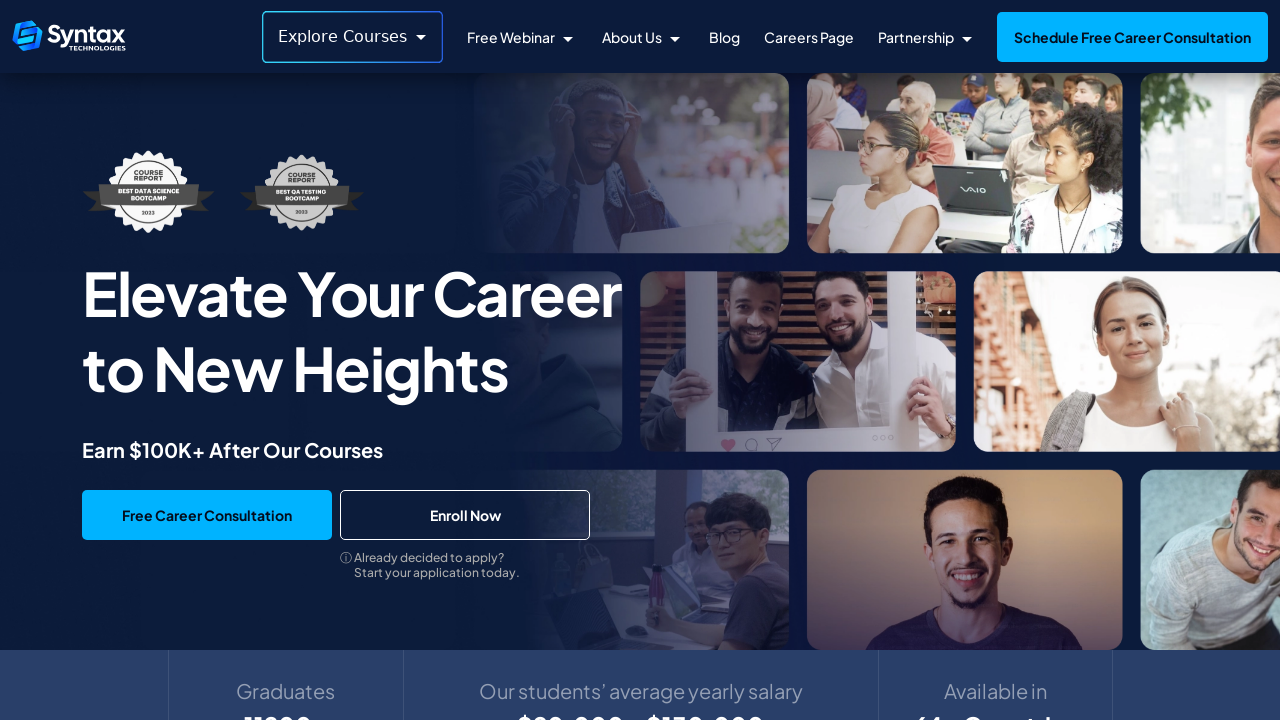

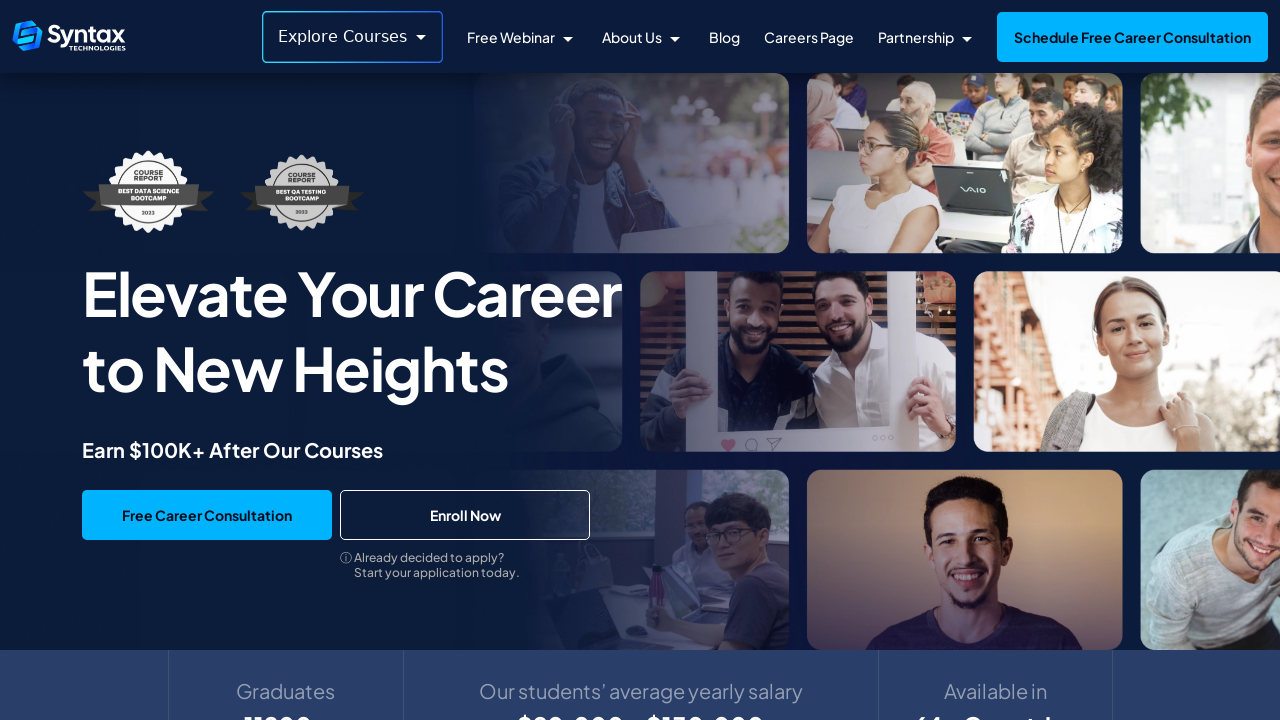